Creates a new paste on Pastebin by entering text content, selecting a 10-minute expiration time, adding a title, and clicking the create button.

Starting URL: https://pastebin.com/

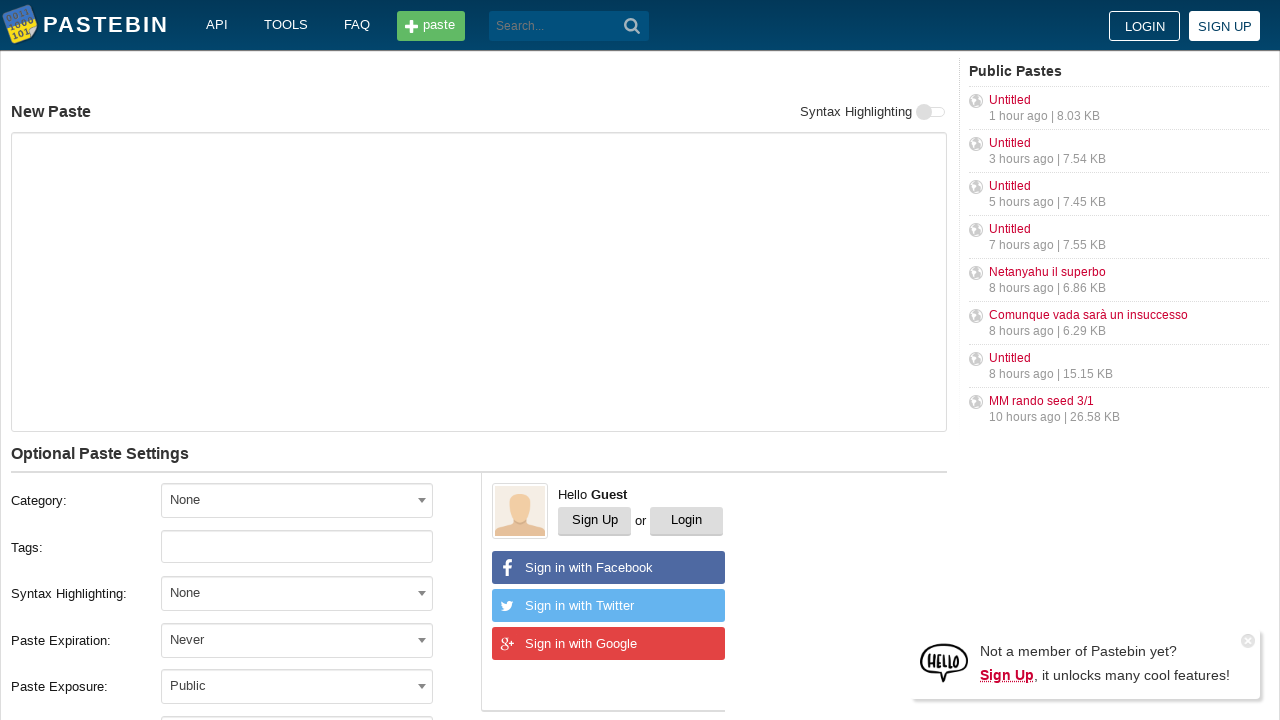

Waited for paste text area to become visible
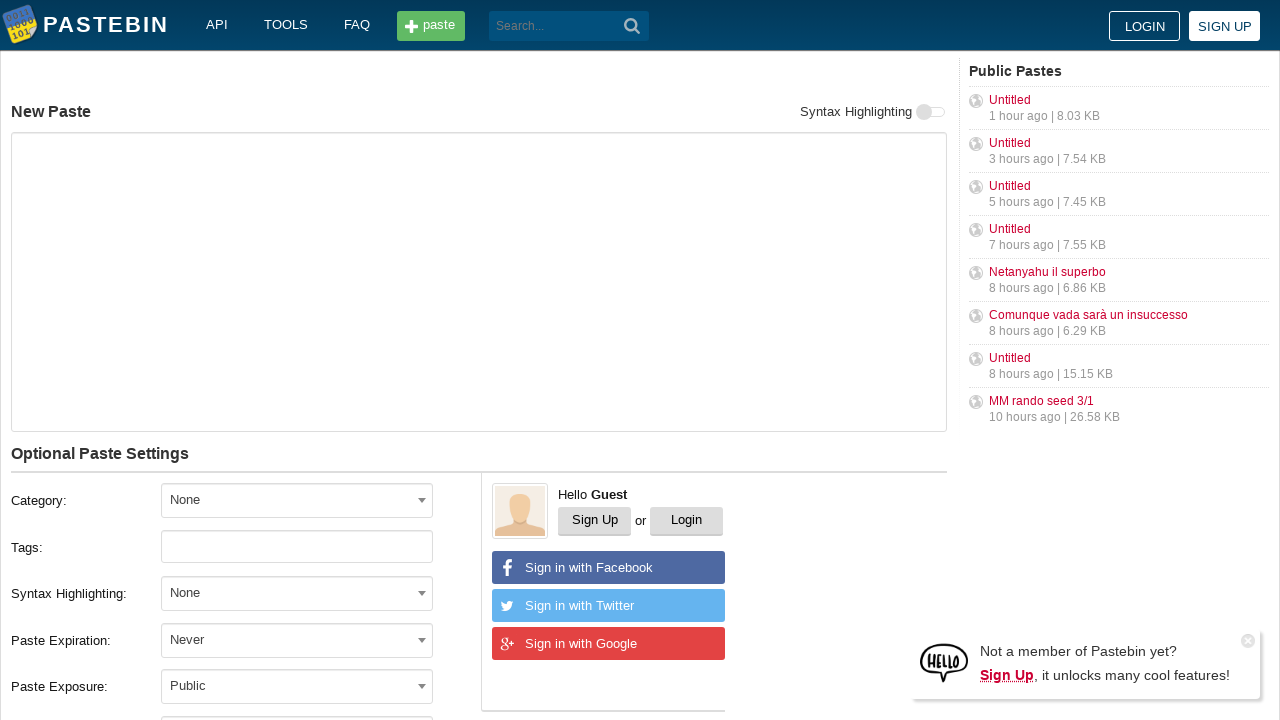

Entered text content into the paste text area on textarea#postform-text
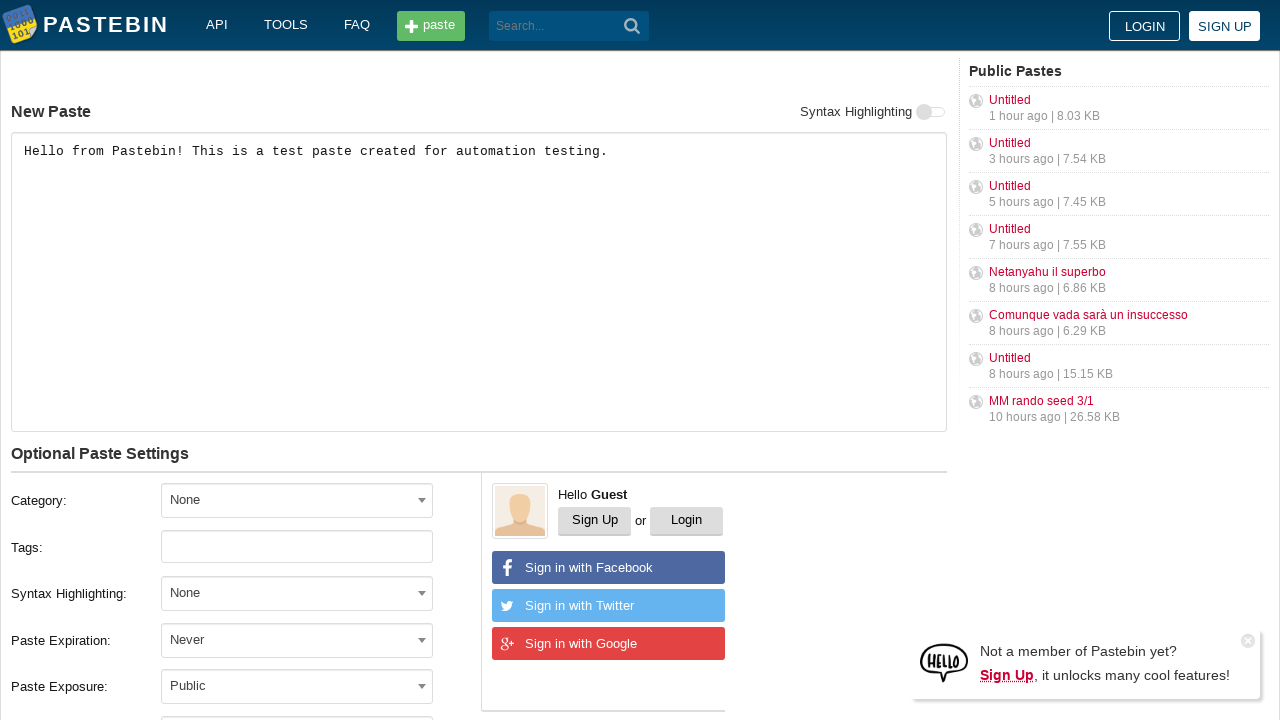

Clicked on the expiration dropdown menu at (297, 640) on #select2-postform-expiration-container
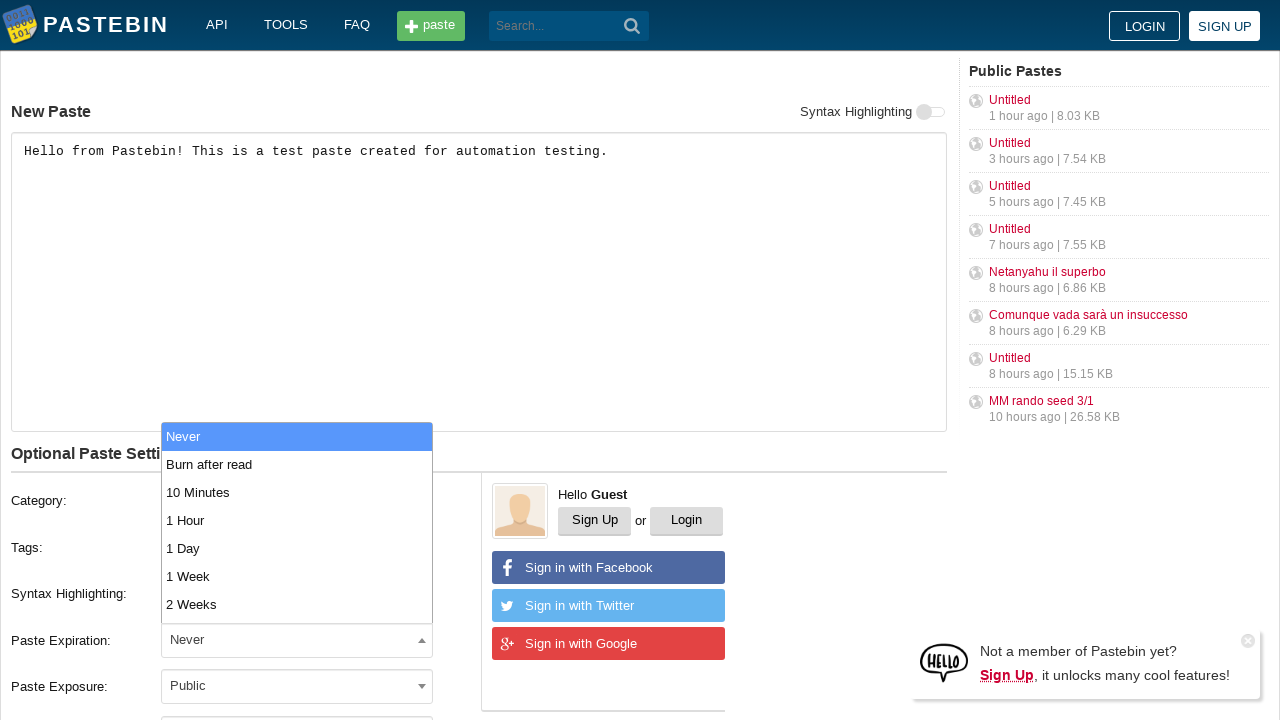

Selected '10 Minutes' expiration option at (297, 492) on li:text('10 Minutes')
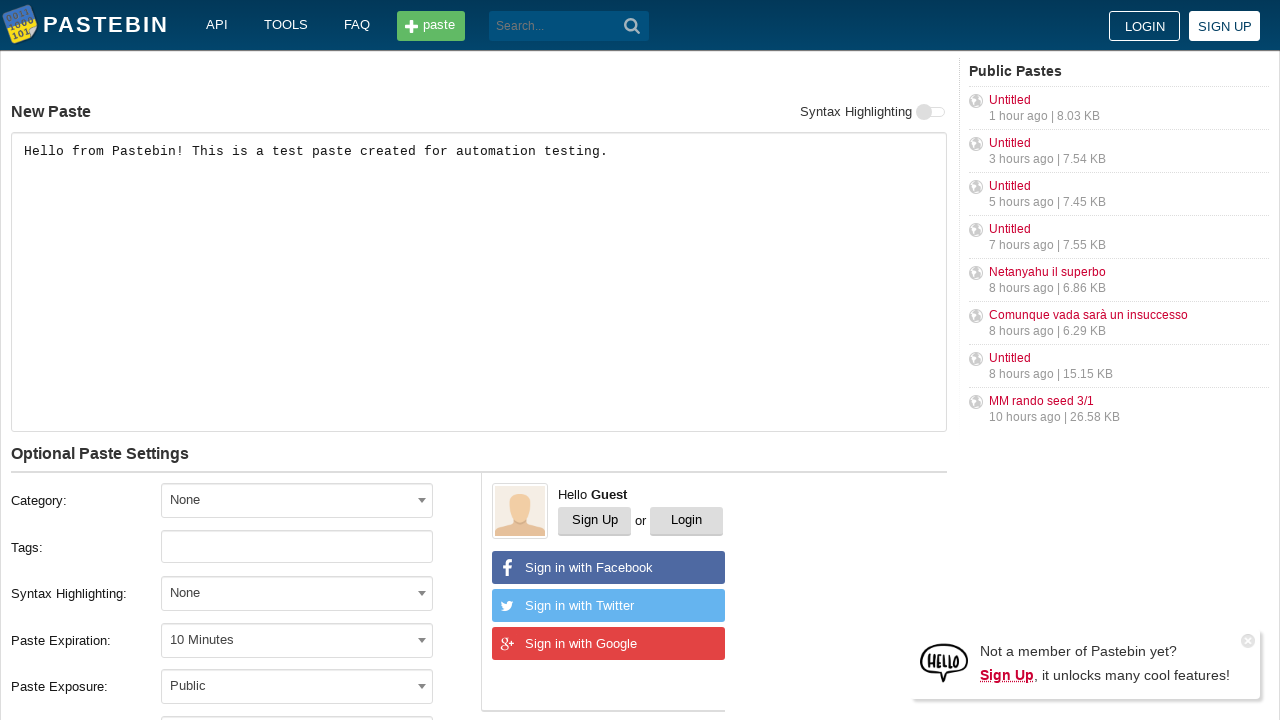

Entered paste title 'Automation Test Paste' on input#postform-name
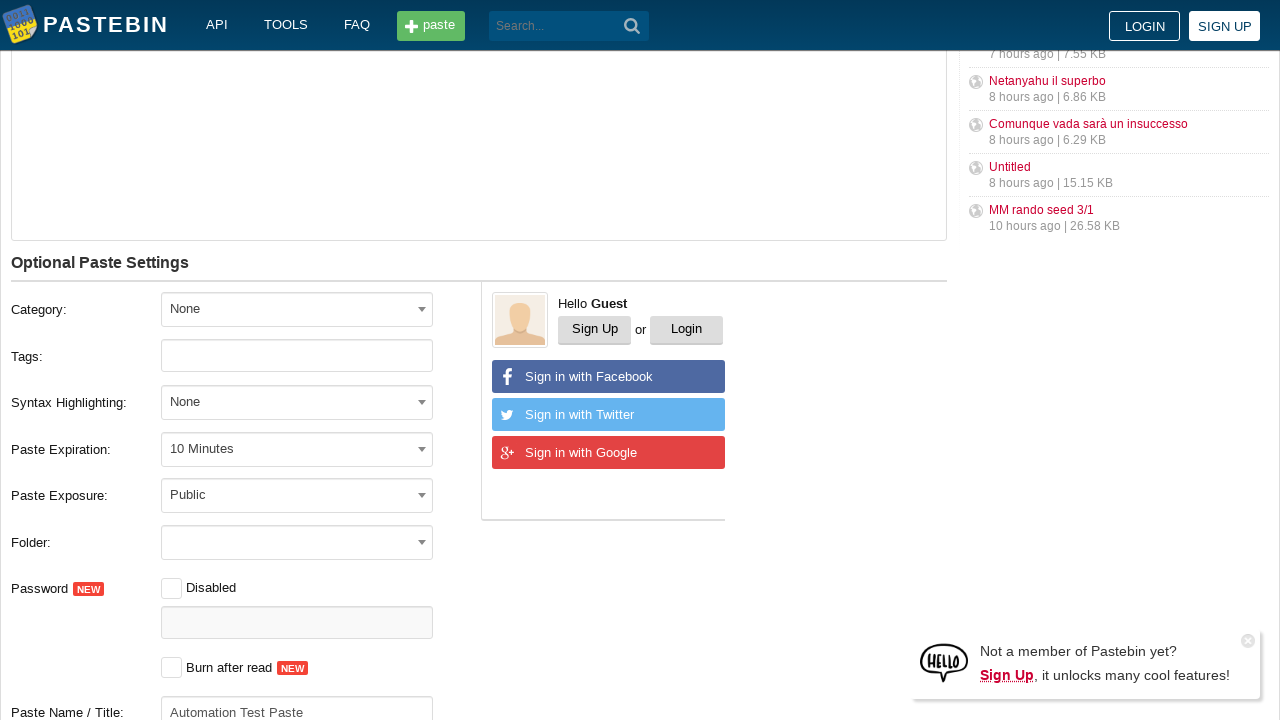

Clicked the 'Create New Paste' button to create the paste at (240, 400) on button:text('Create New Paste')
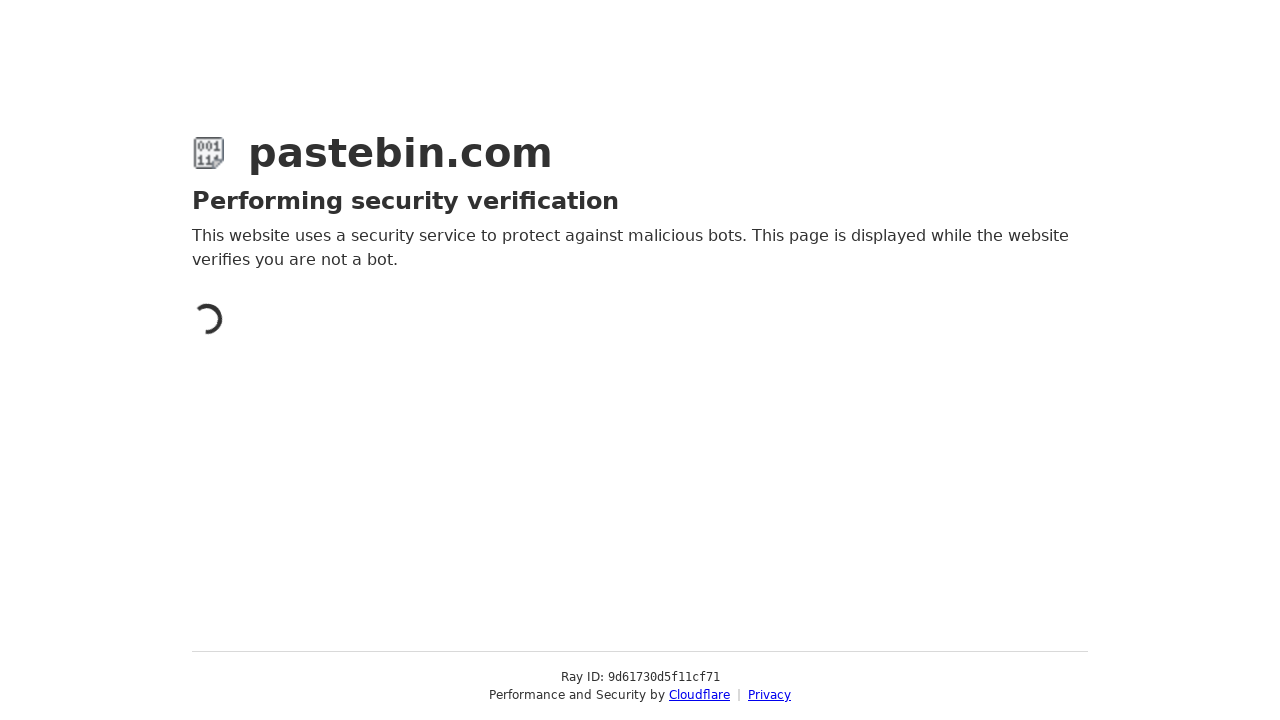

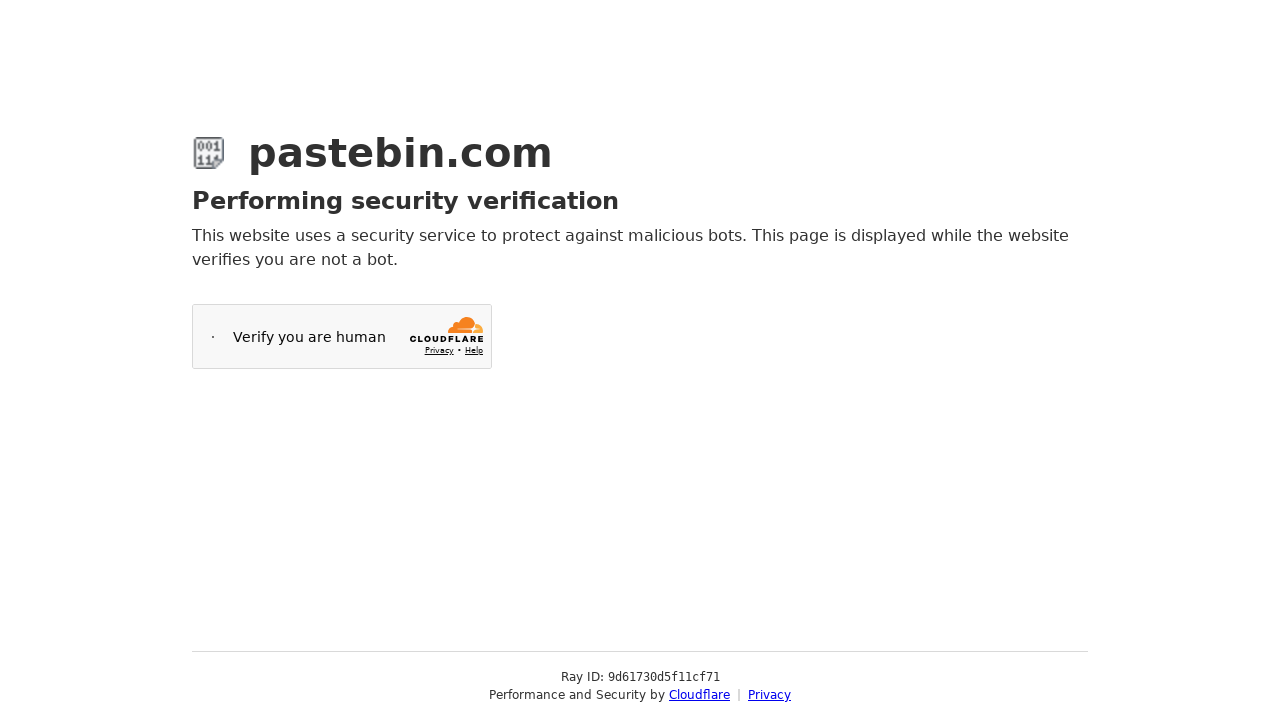